Tests the notification message page by loading it and verifying that a notification message element is displayed, checking for an "Action successful" message.

Starting URL: http://the-internet.herokuapp.com/notification_message

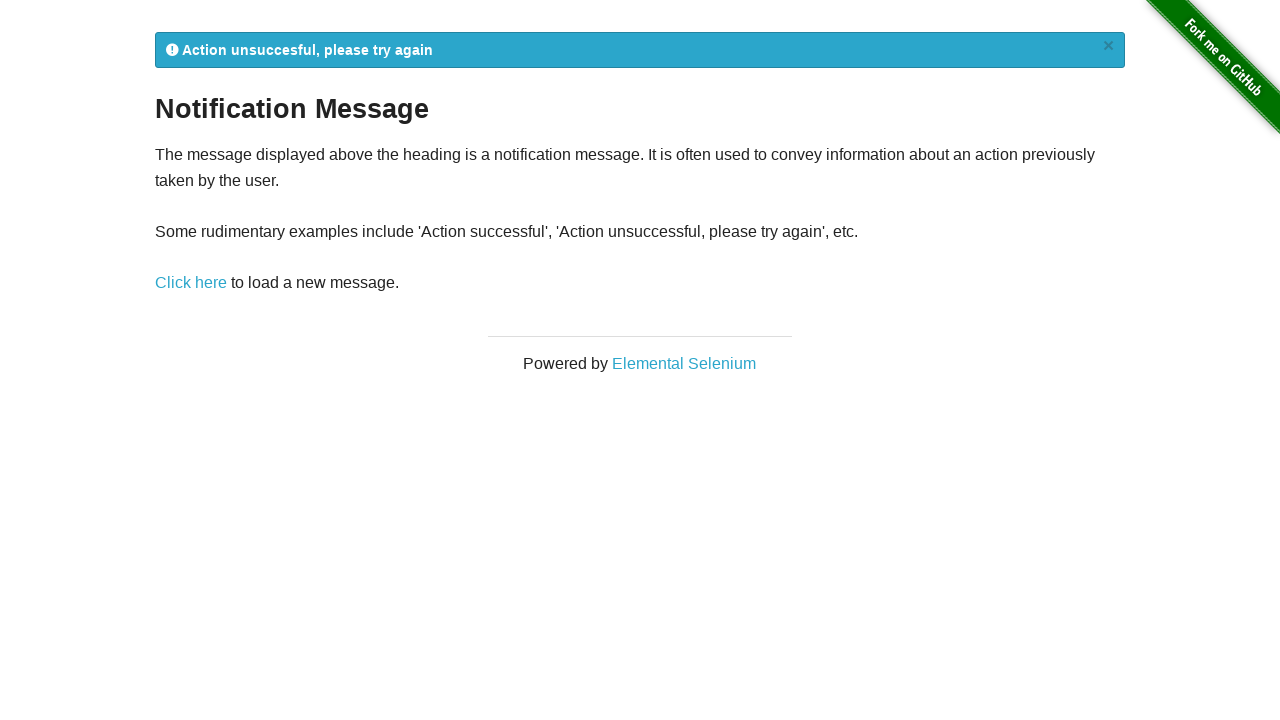

Waited for notification message element to be visible
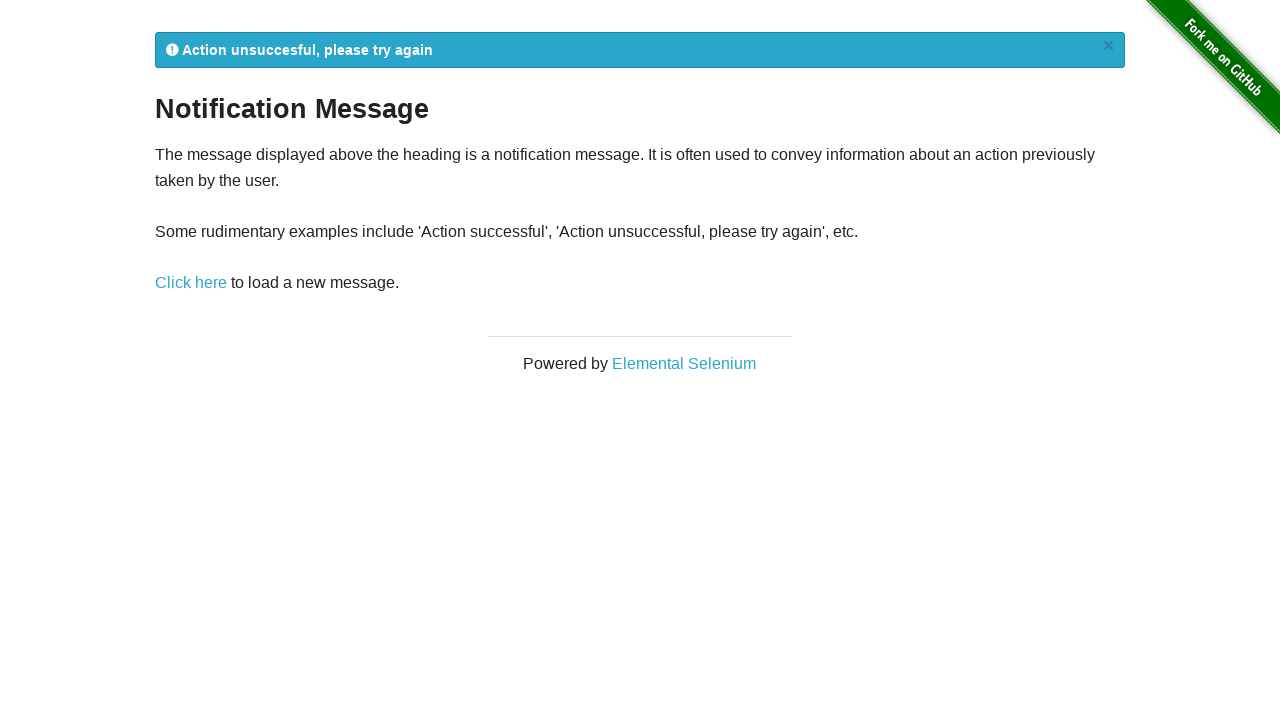

Located notification message element
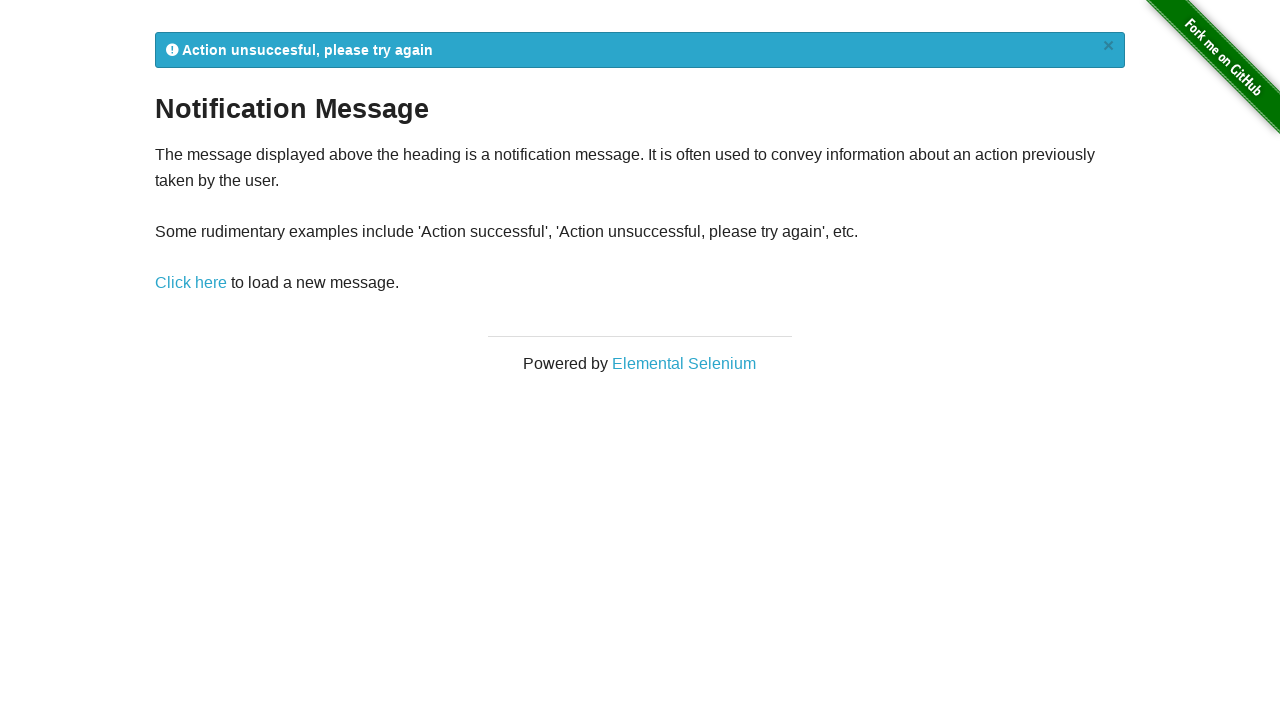

Verified notification message element is visible
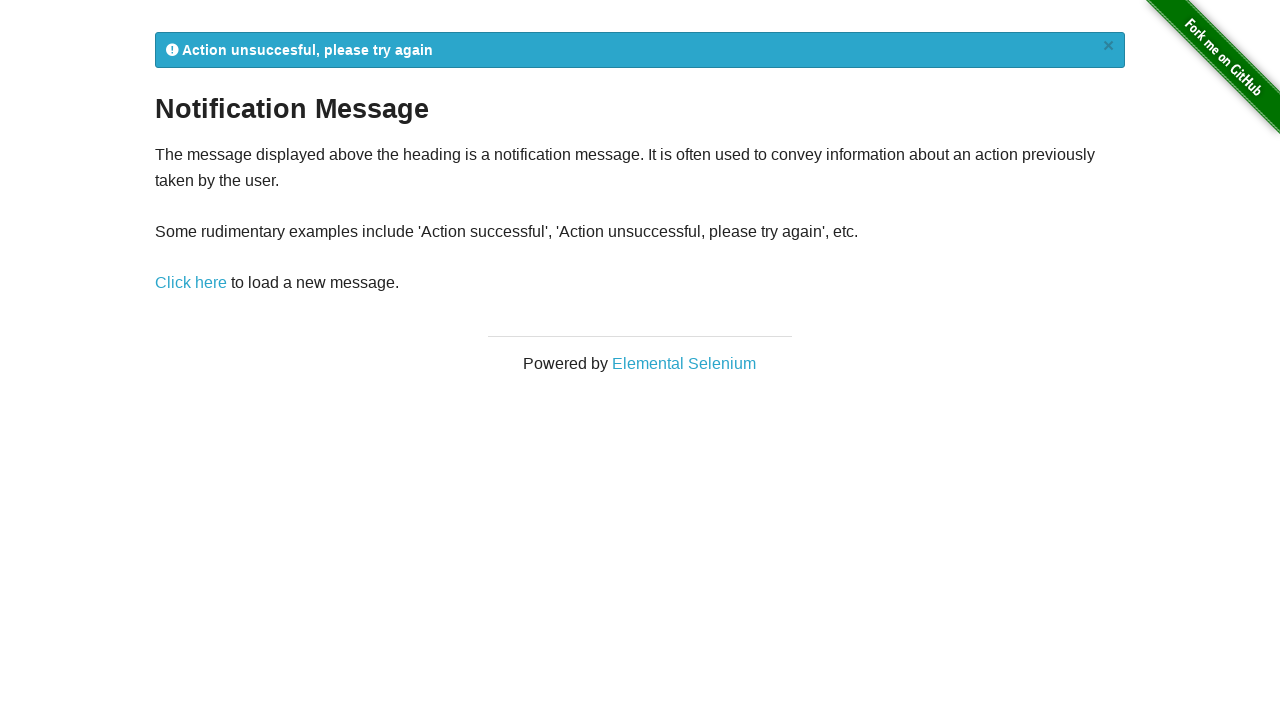

Clicked notification message retry link to reload page at (191, 283) on a[href='/notification_message']
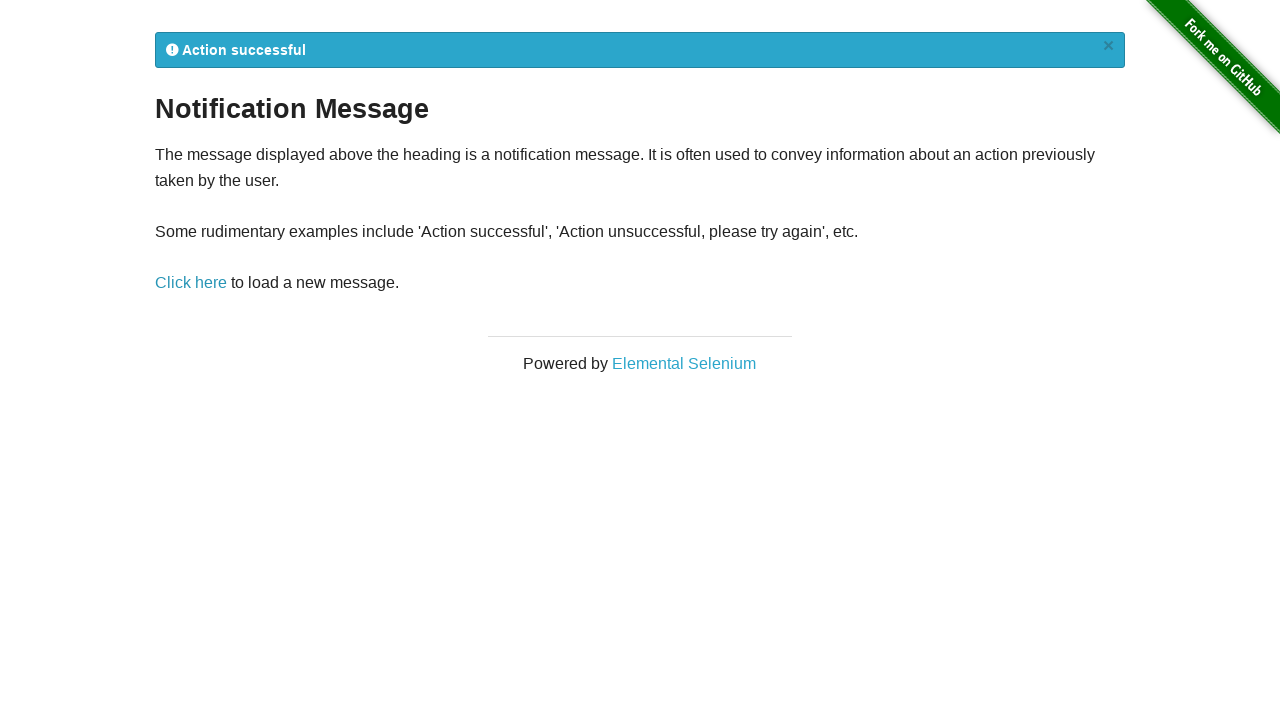

Waited for new notification message element to appear after retry
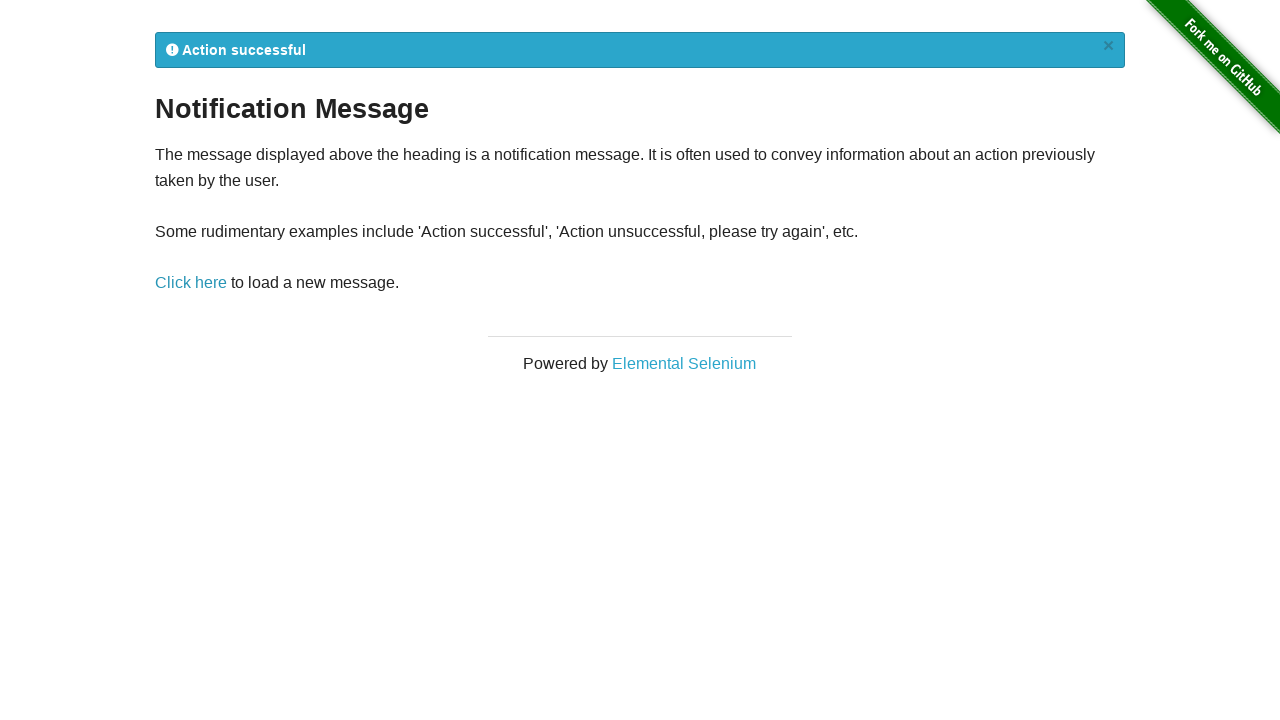

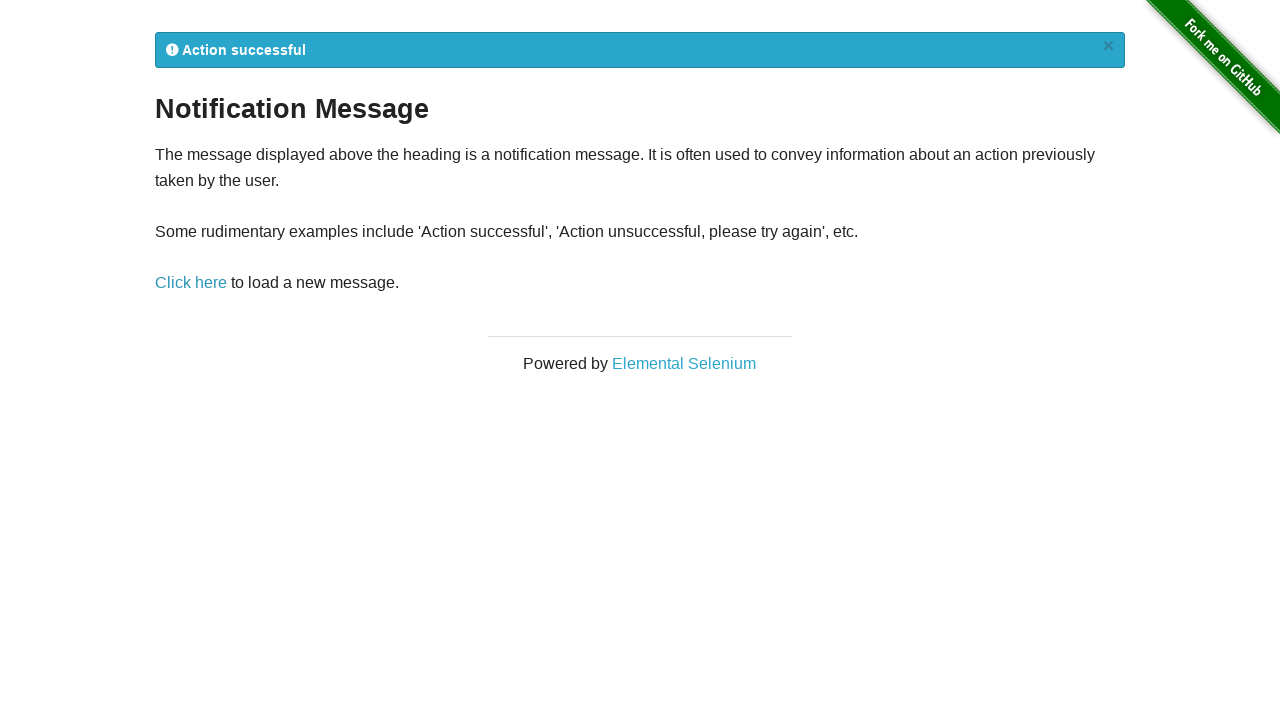